Tests JavaScript alert handling by filling a name field, clicking the confirm button, and accepting/dismissing the alert dialog that appears.

Starting URL: https://rahulshettyacademy.com/AutomationPractice/

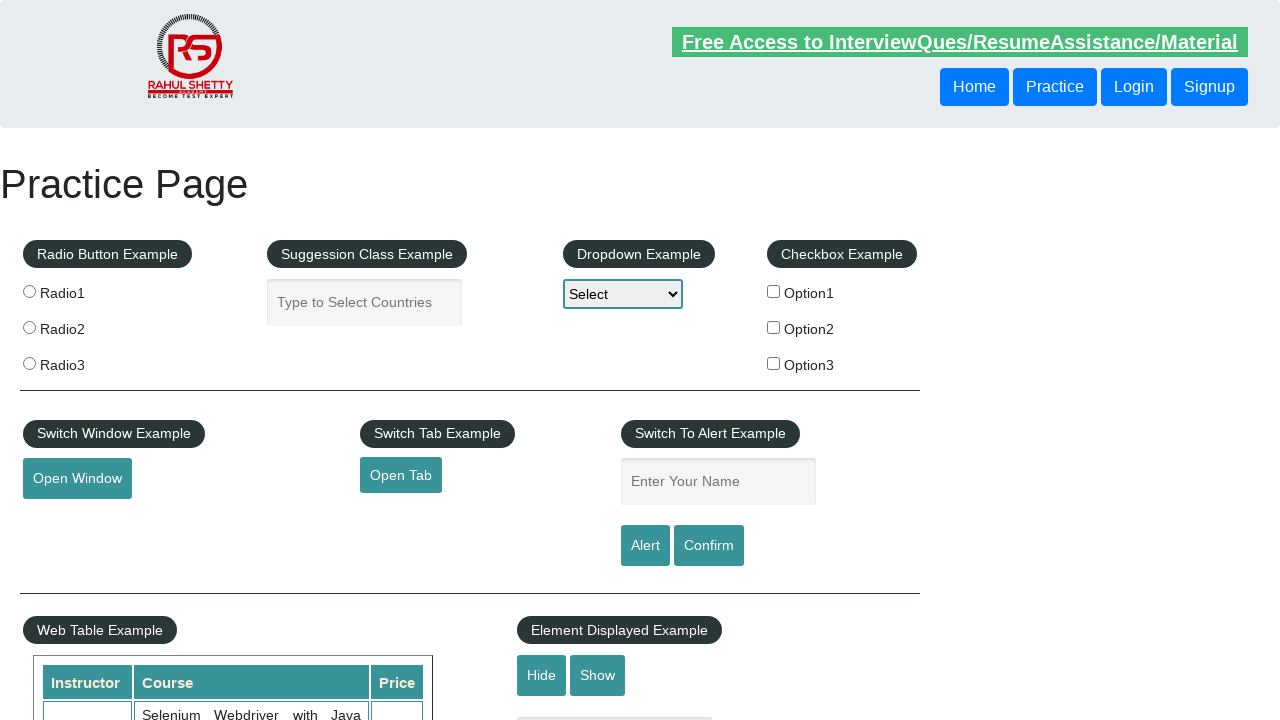

Filled name field with 'Vishal' on #name
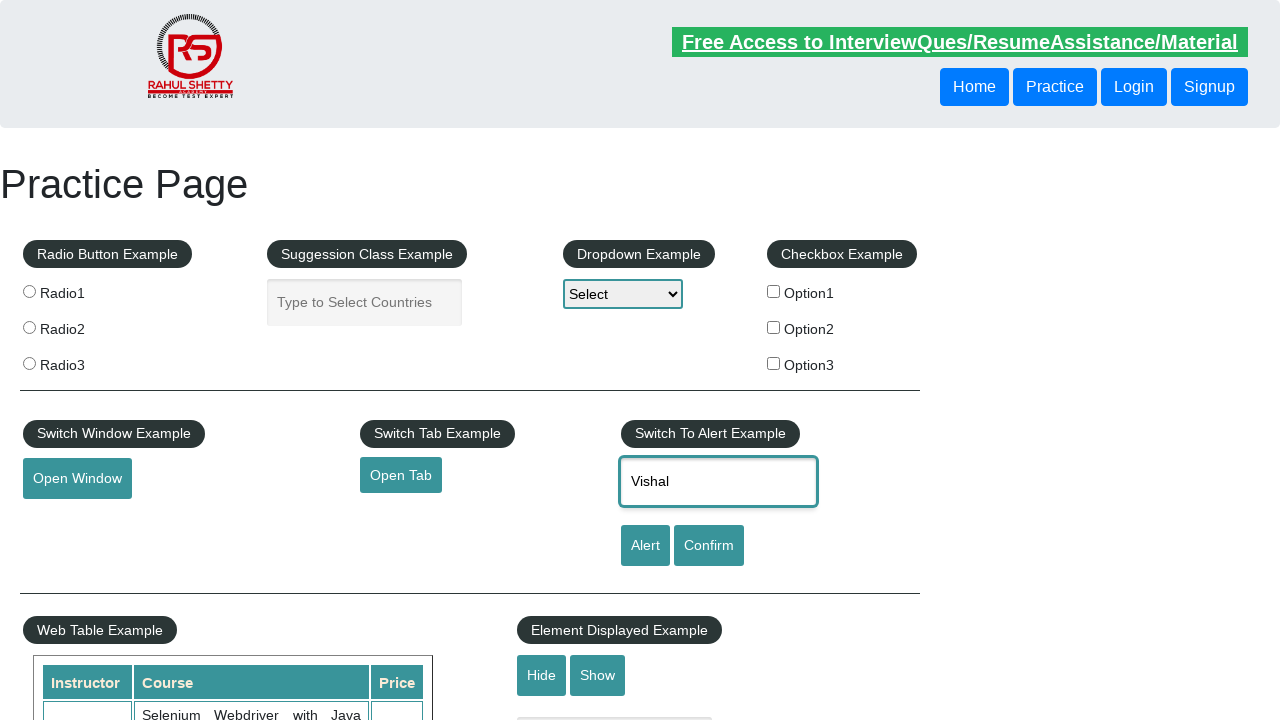

Clicked confirm button to trigger alert at (709, 546) on #confirmbtn
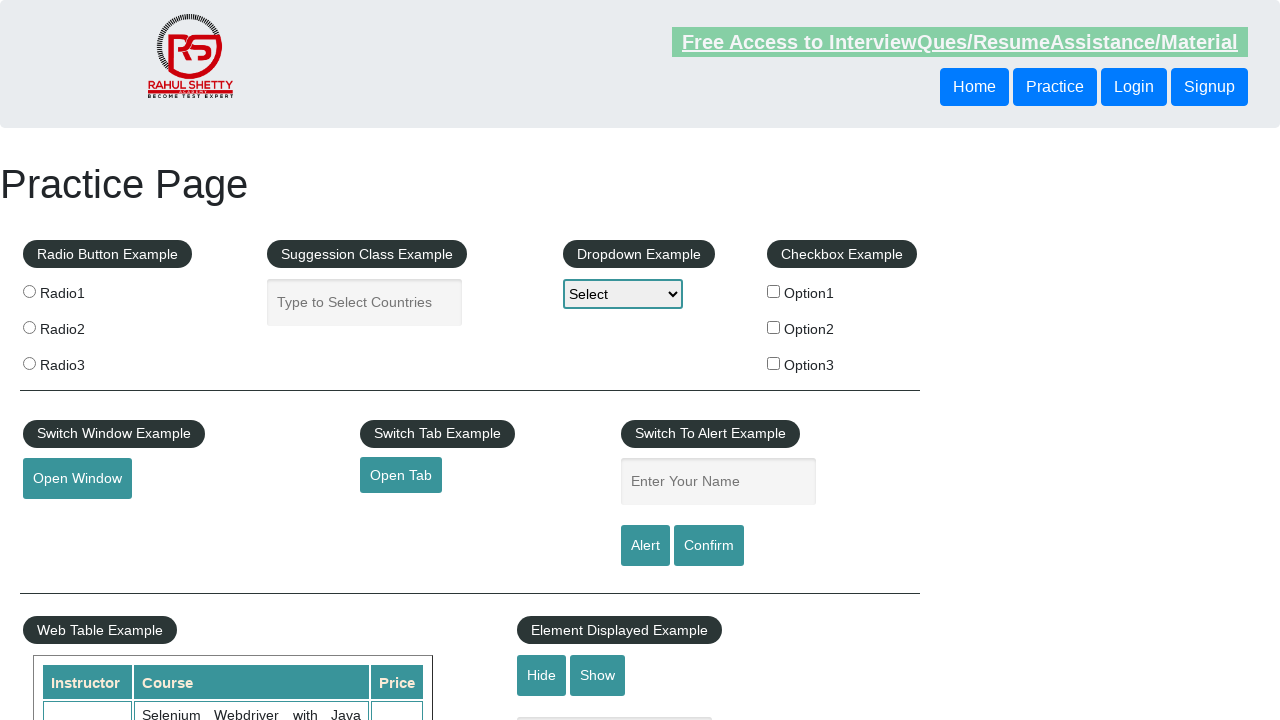

Set up dialog handler to accept alerts
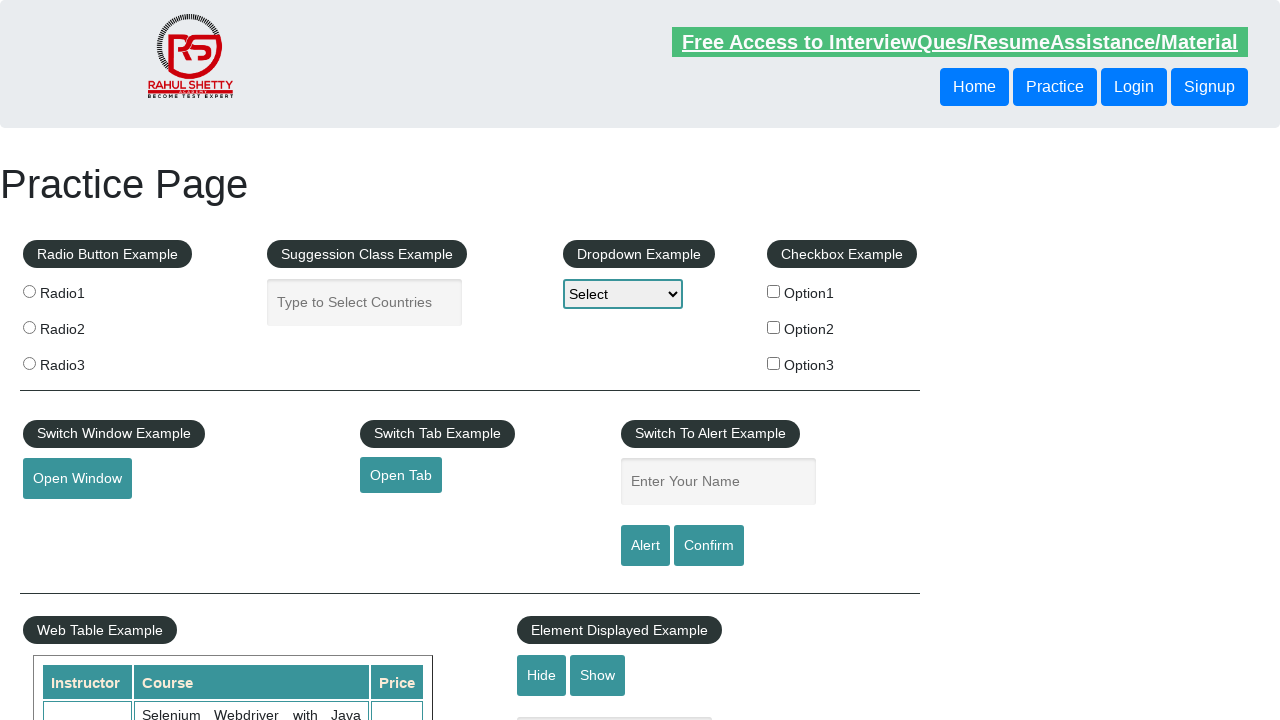

Clicked confirm button again to trigger and accept alert dialog at (709, 546) on #confirmbtn
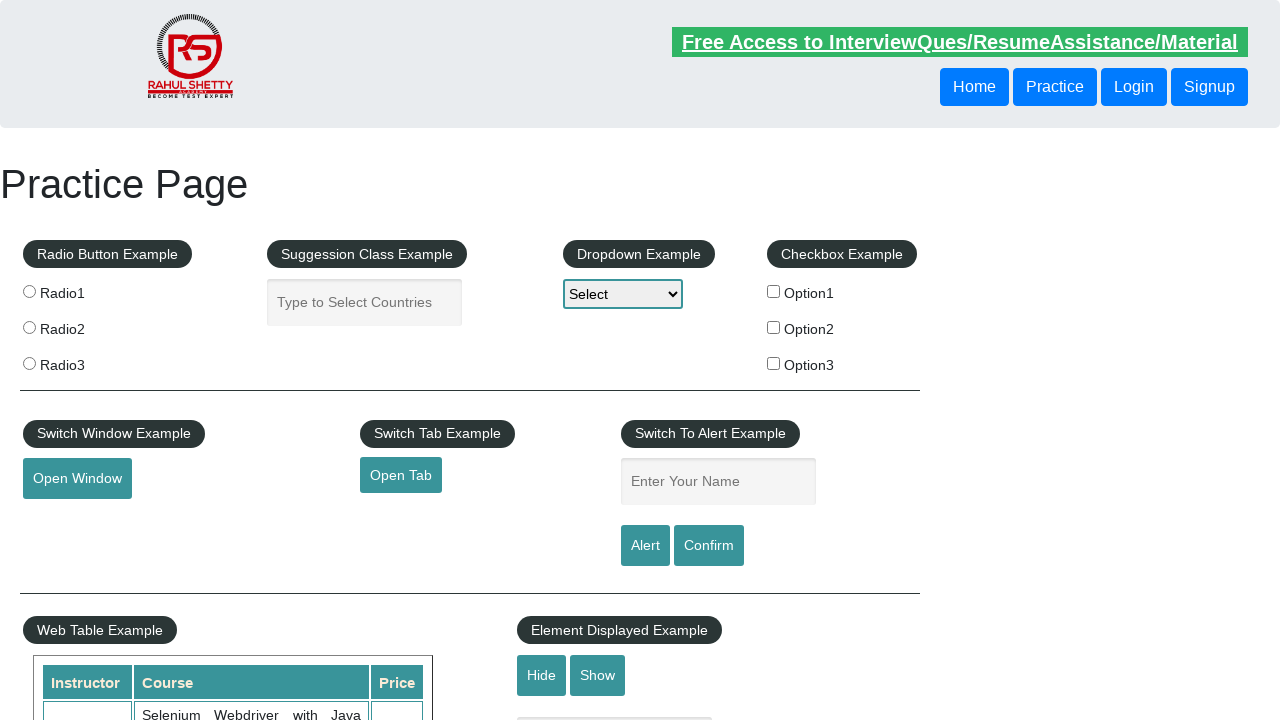

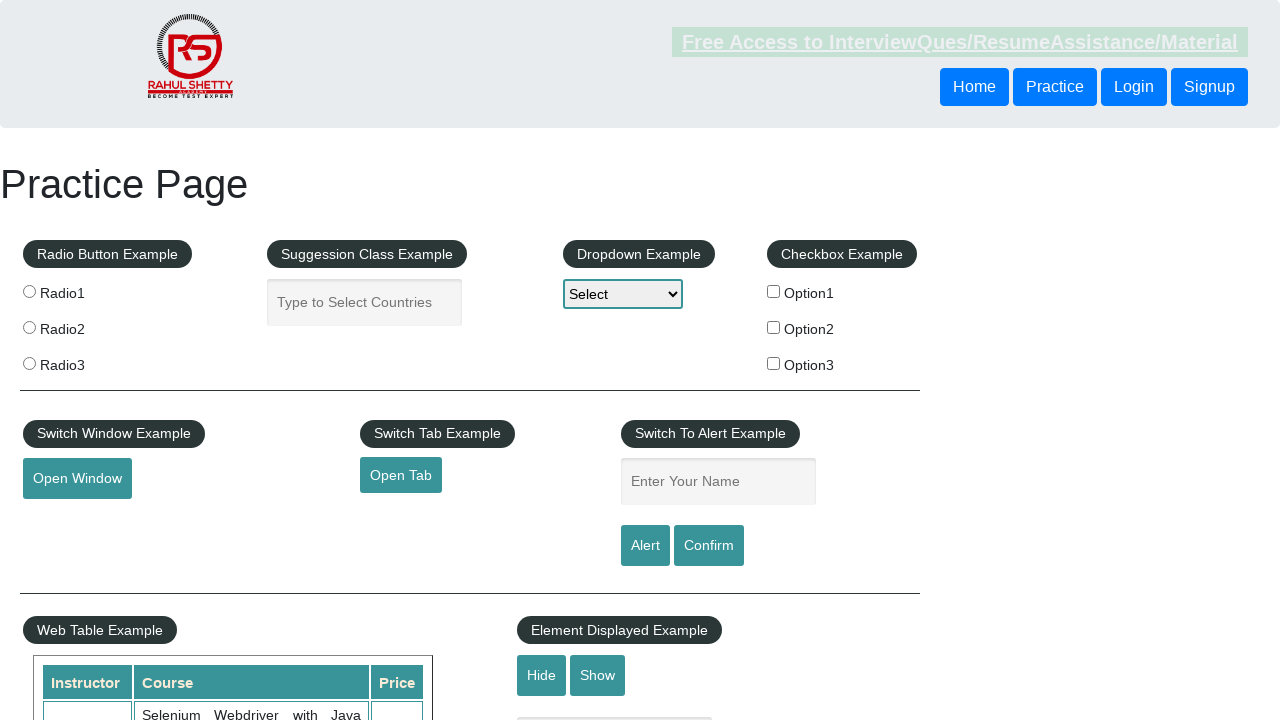